Tests navigation by clicking on links found on a personal bio page and verifying the pages load, then navigating back to the original page.

Starting URL: https://shimmy-rukundo.github.io/bio/

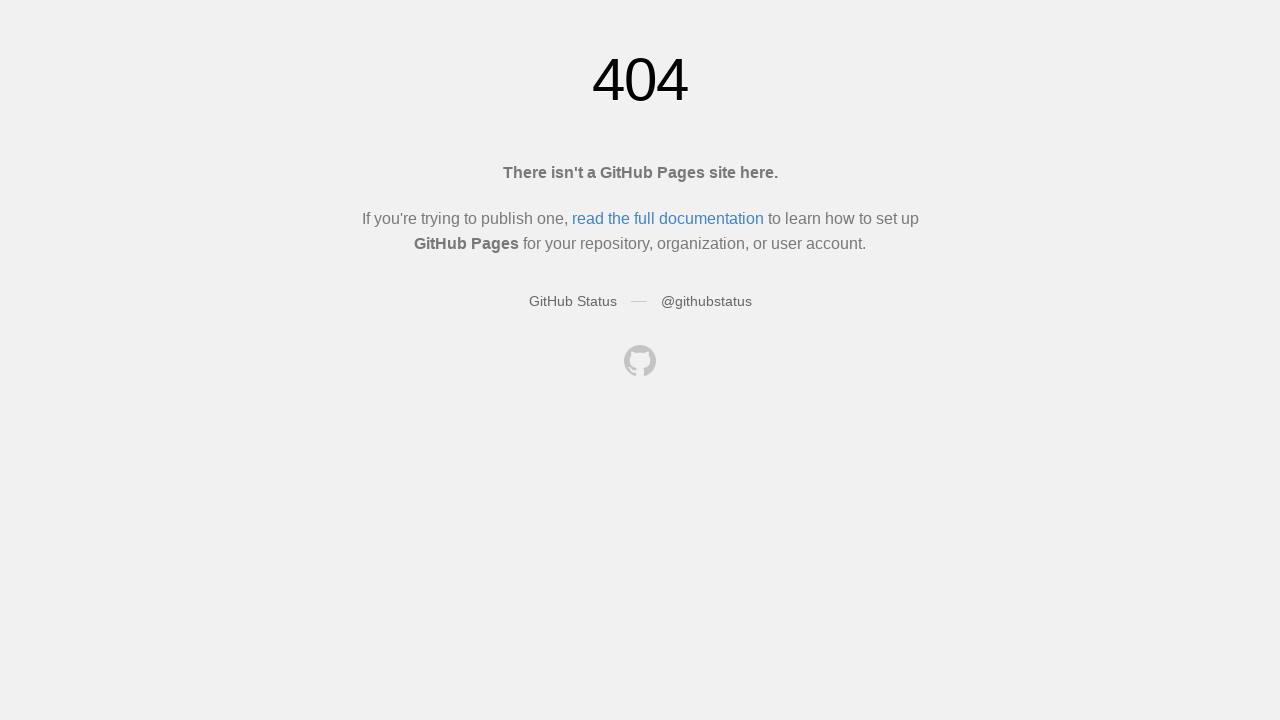

Located all anchor links on the bio page
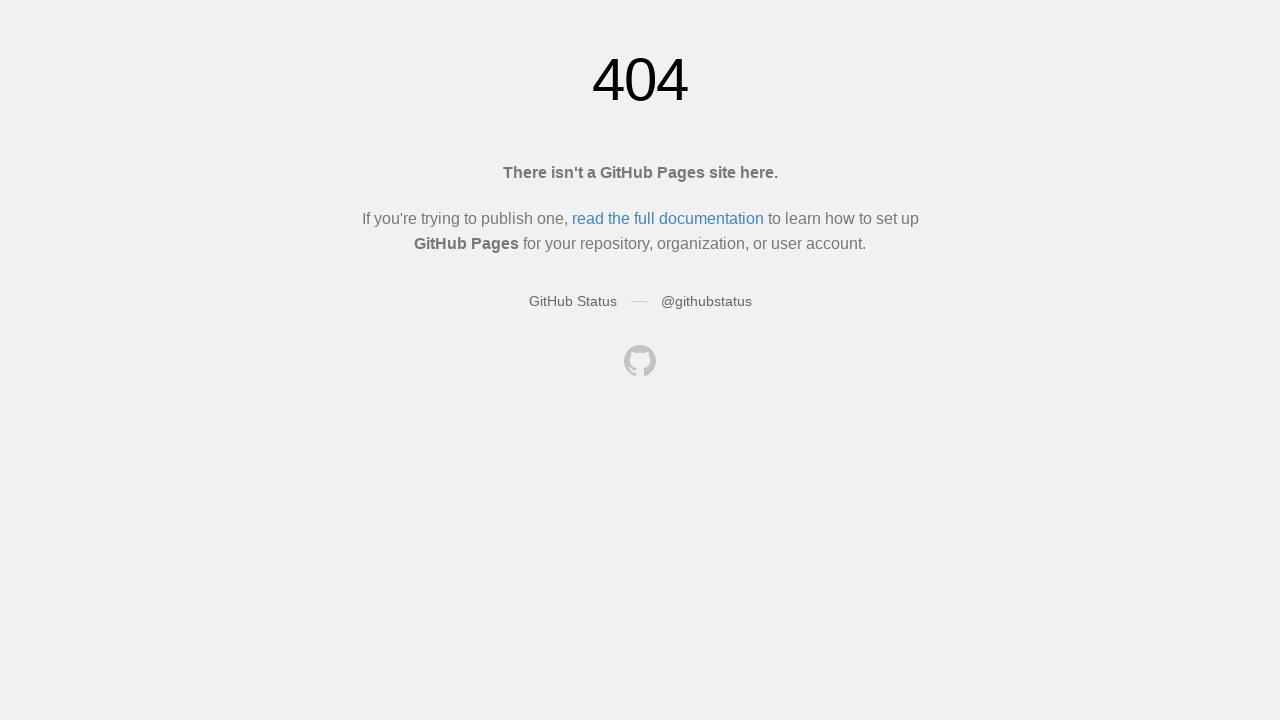

Stored starting URL: https://shimmy-rukundo.github.io/bio/
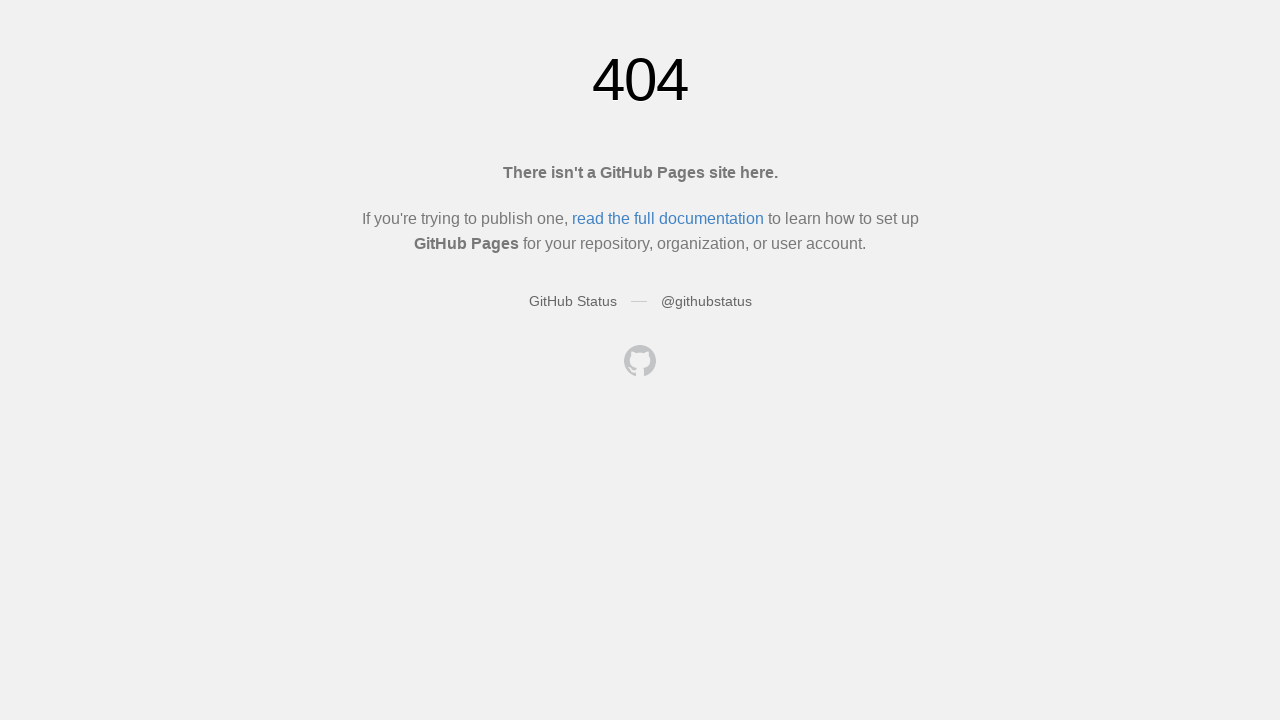

Re-located all links on page (iteration 1/3)
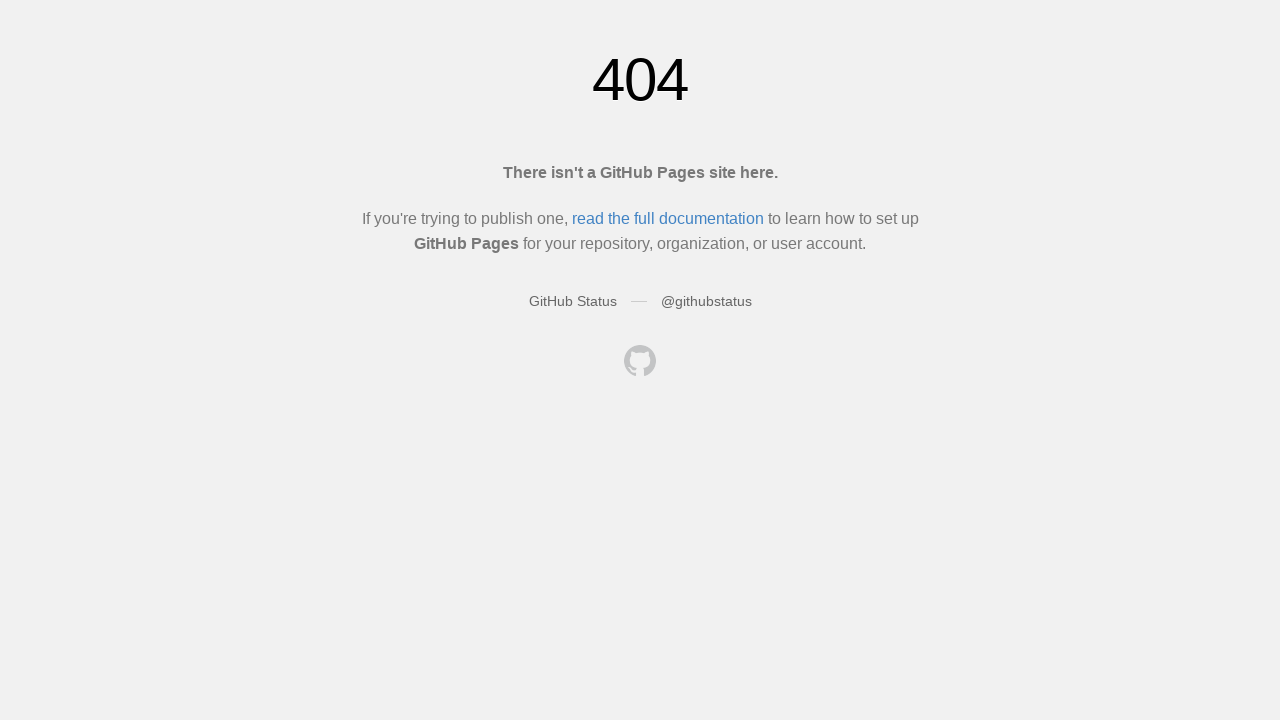

Clicked link 1 on bio page at (668, 218) on a >> nth=0
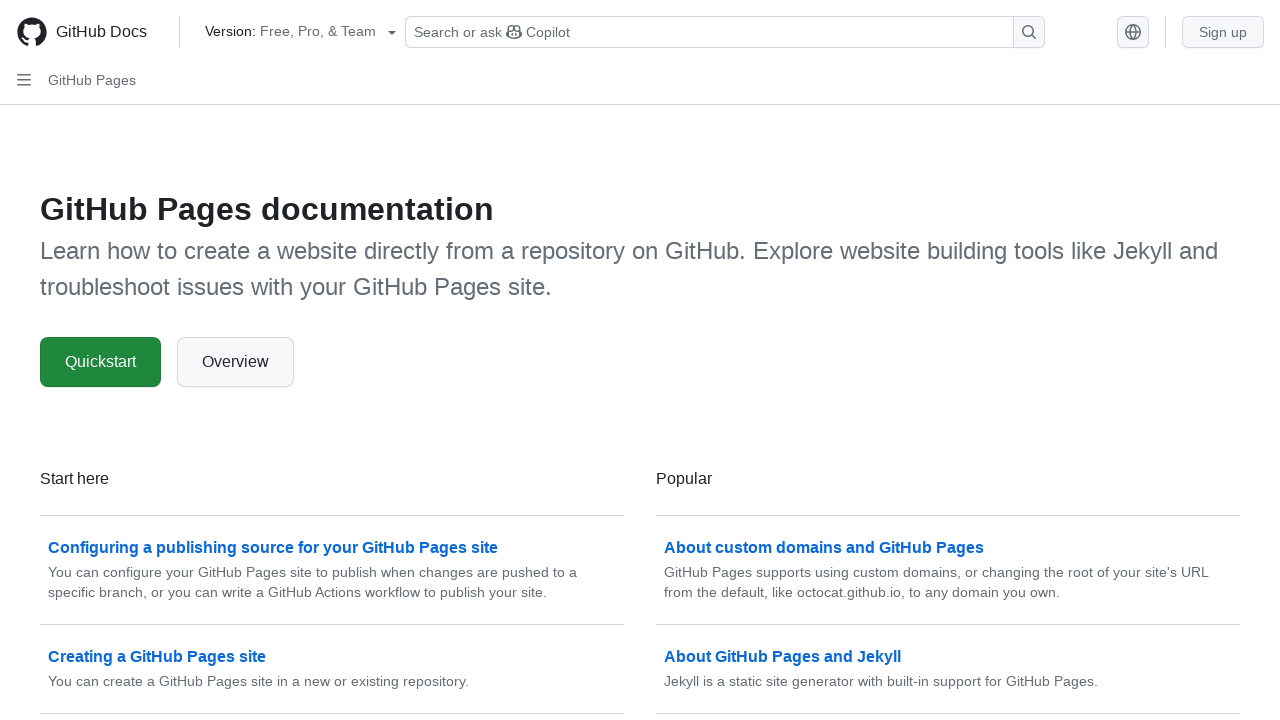

Page loaded after clicking link 1
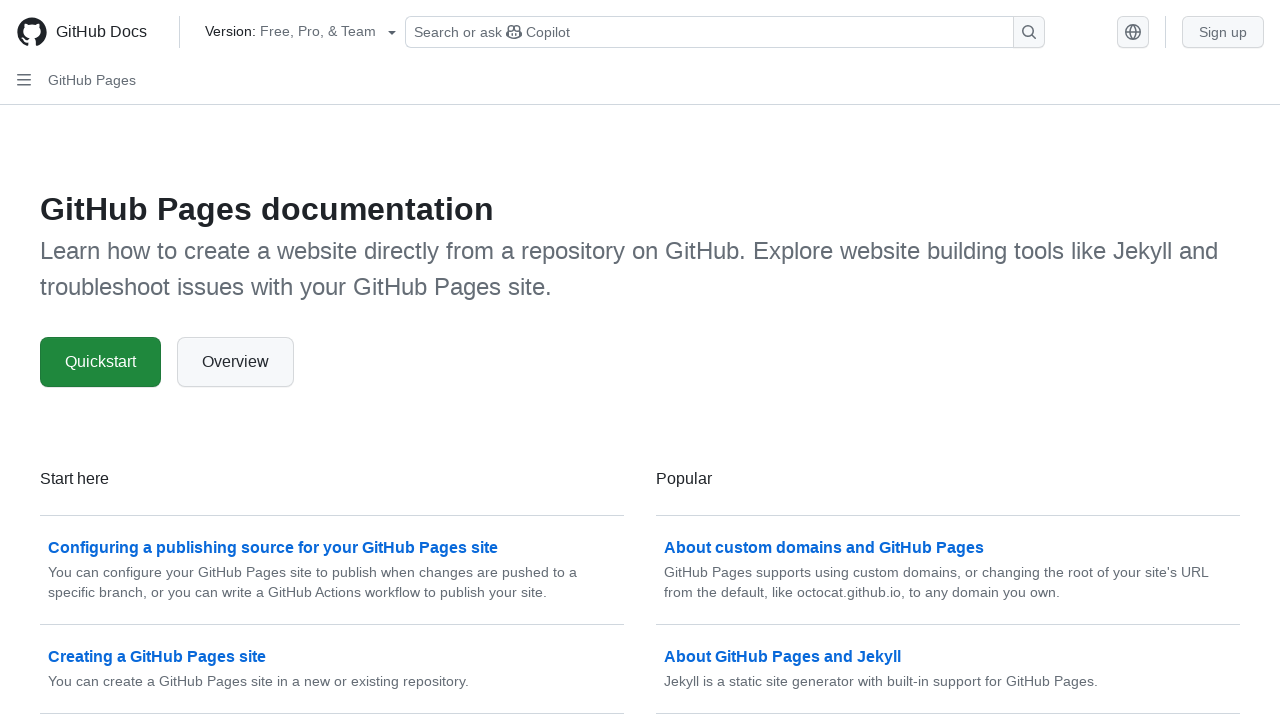

Navigated back to starting URL
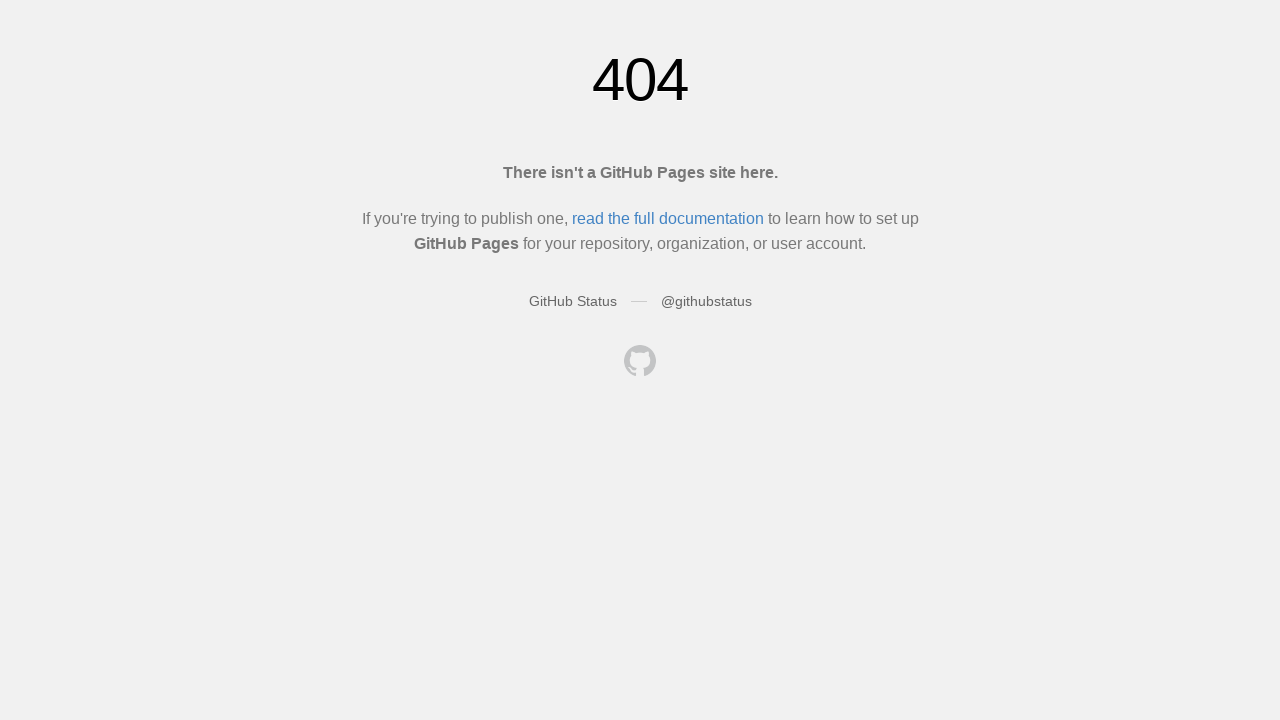

Bio page fully loaded after navigation back
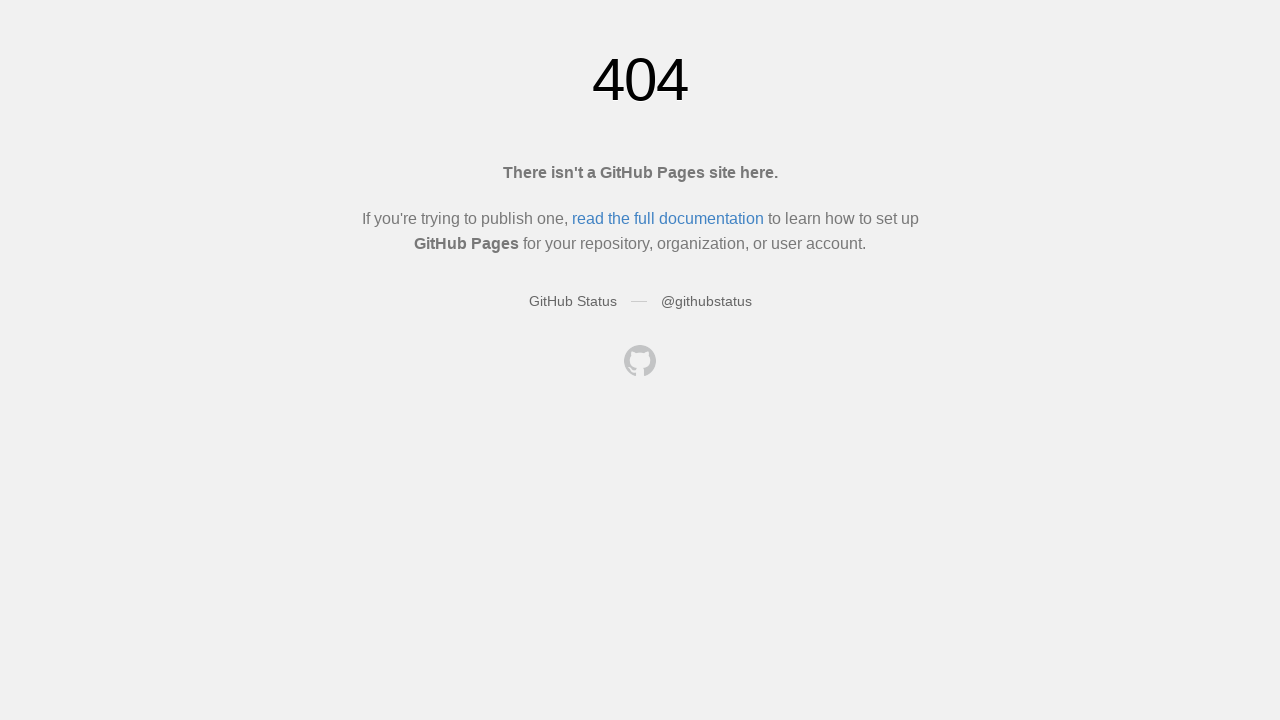

Re-located all links on page (iteration 2/3)
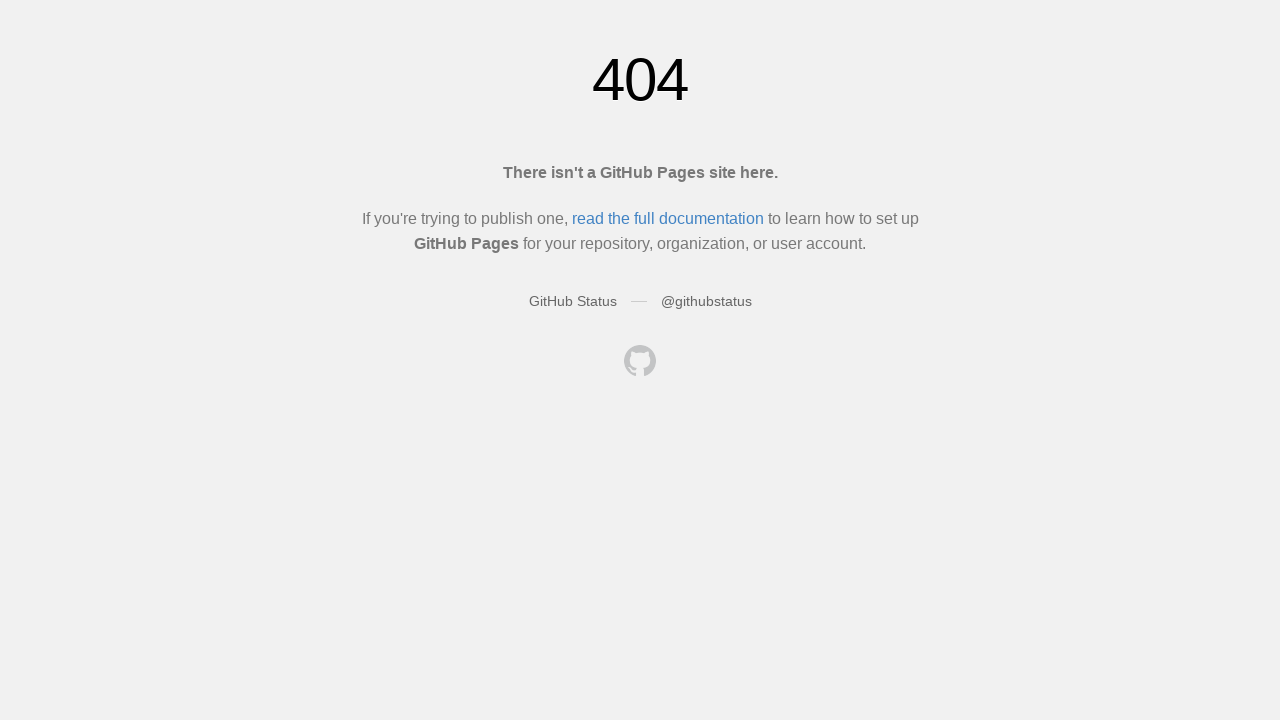

Clicked link 2 on bio page at (572, 301) on a >> nth=1
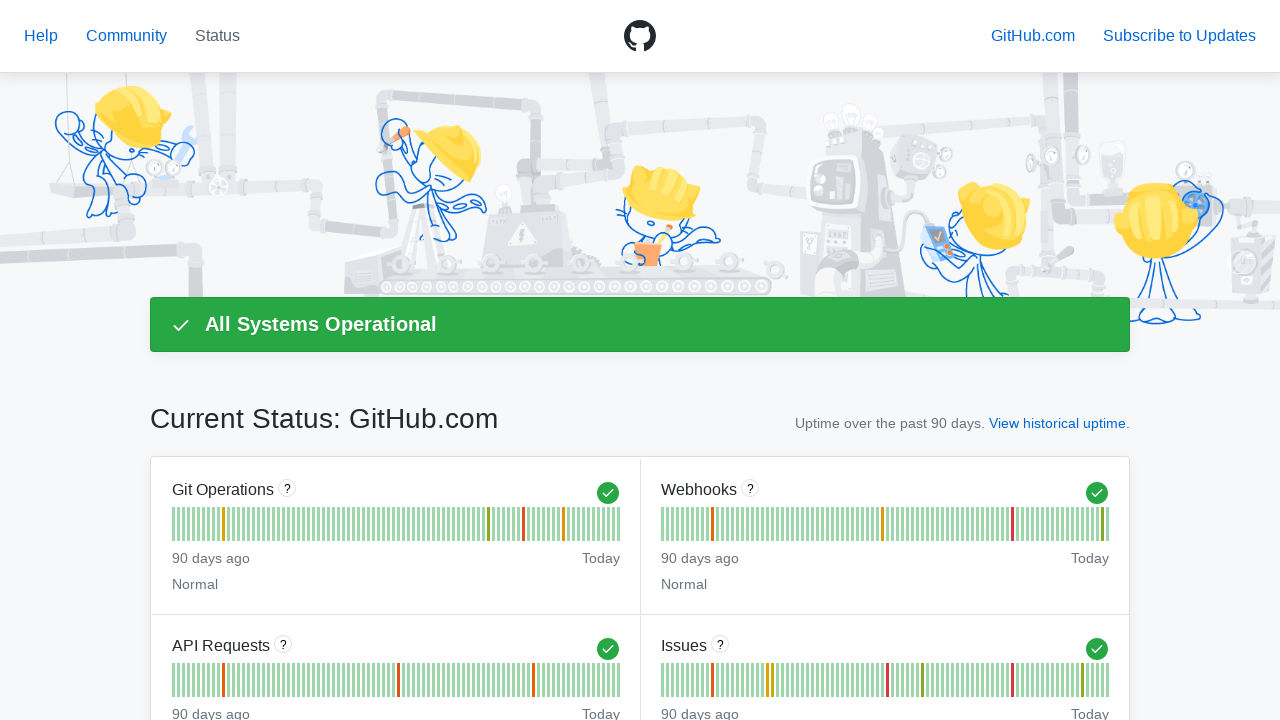

Page loaded after clicking link 2
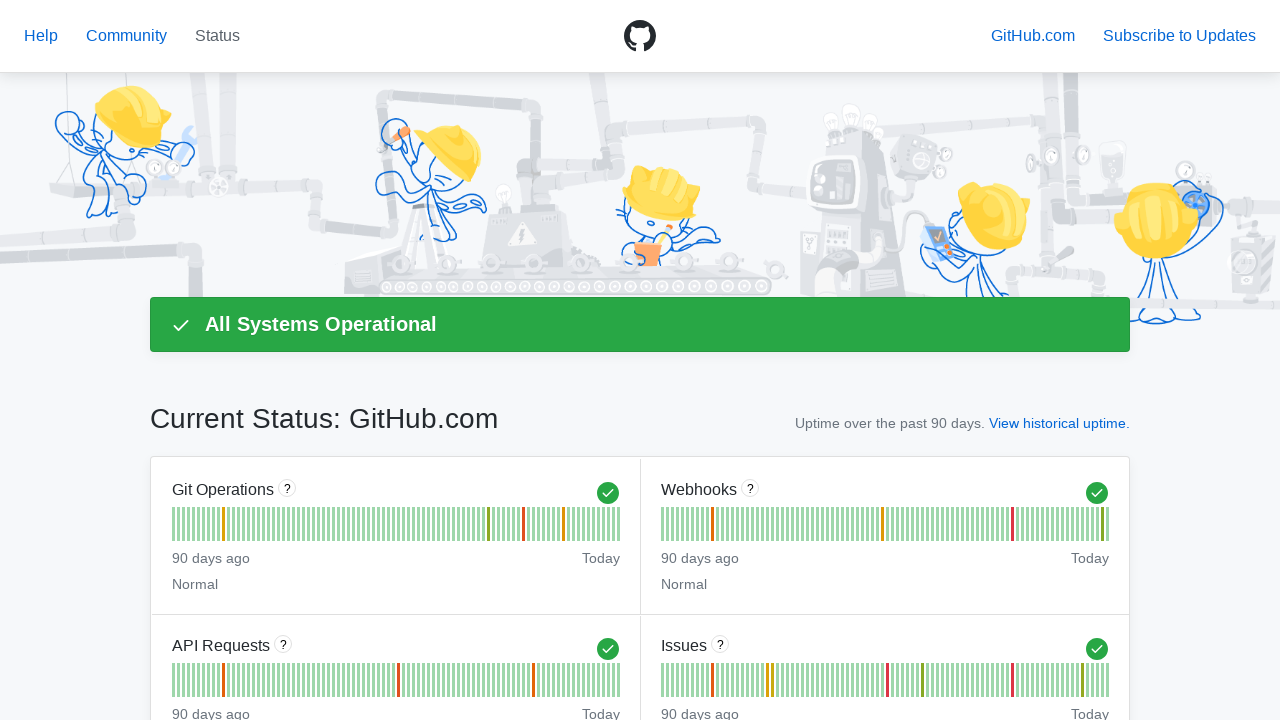

Navigated back to starting URL
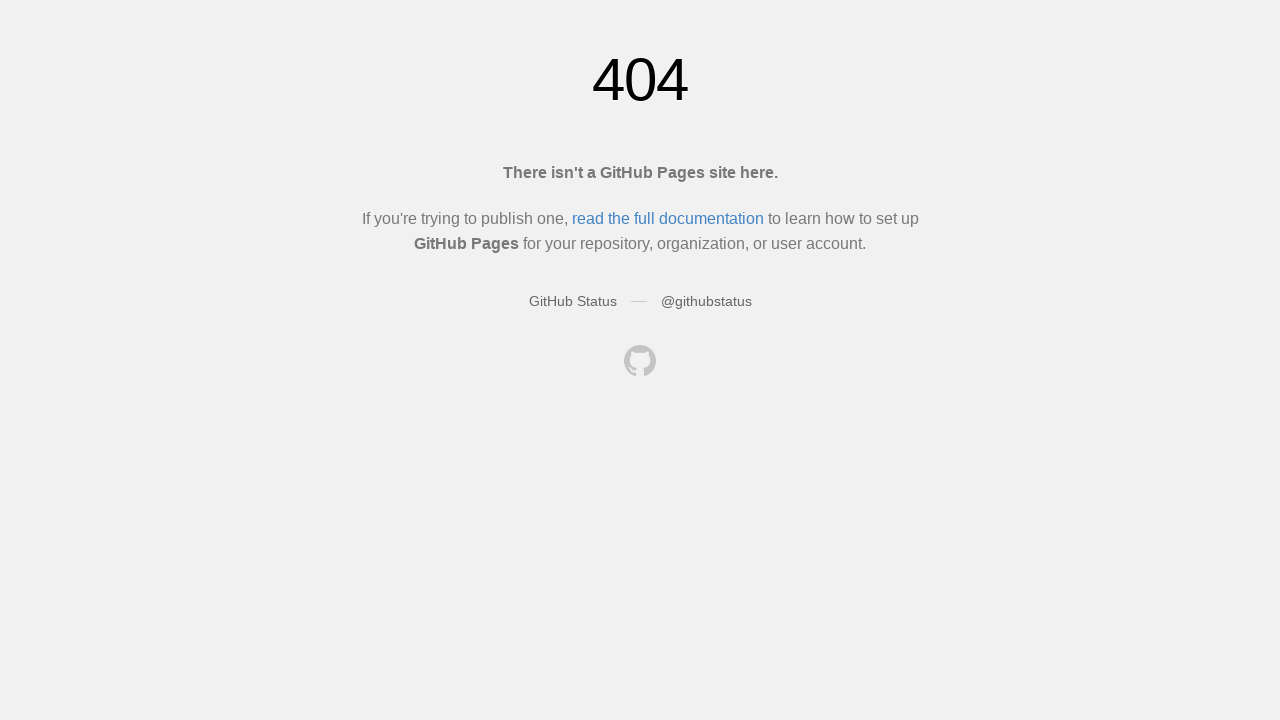

Bio page fully loaded after navigation back
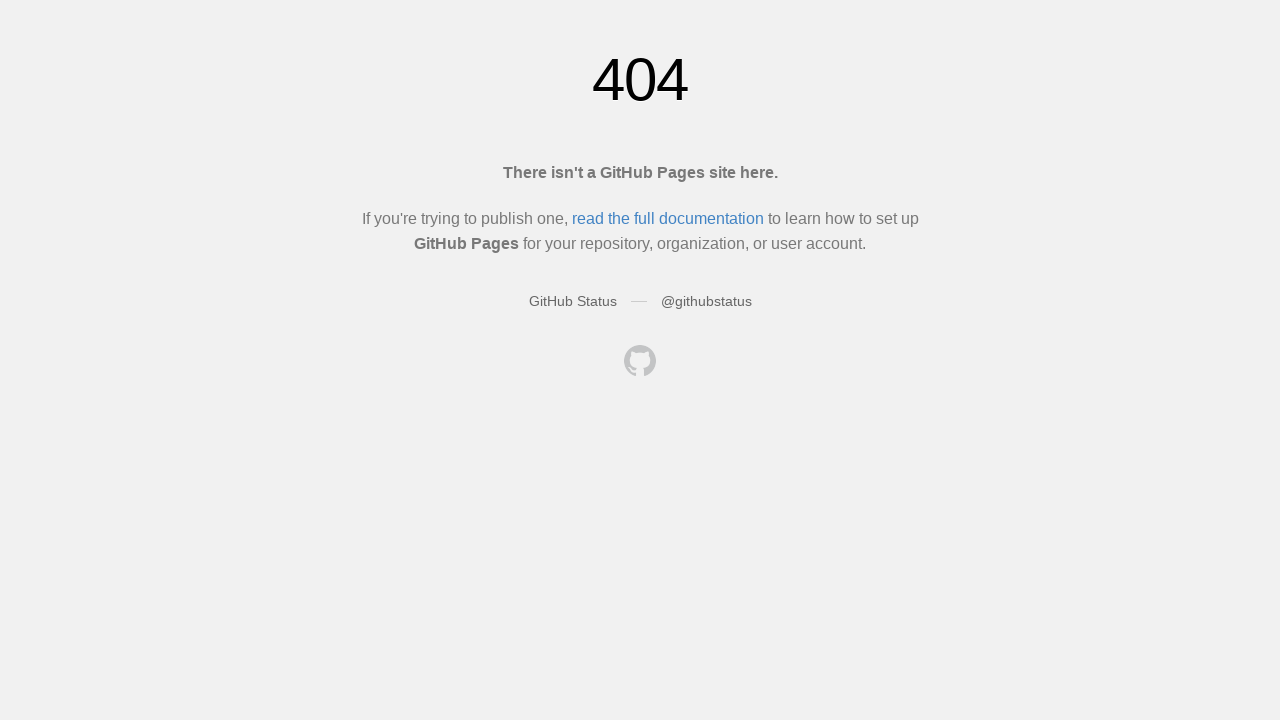

Re-located all links on page (iteration 3/3)
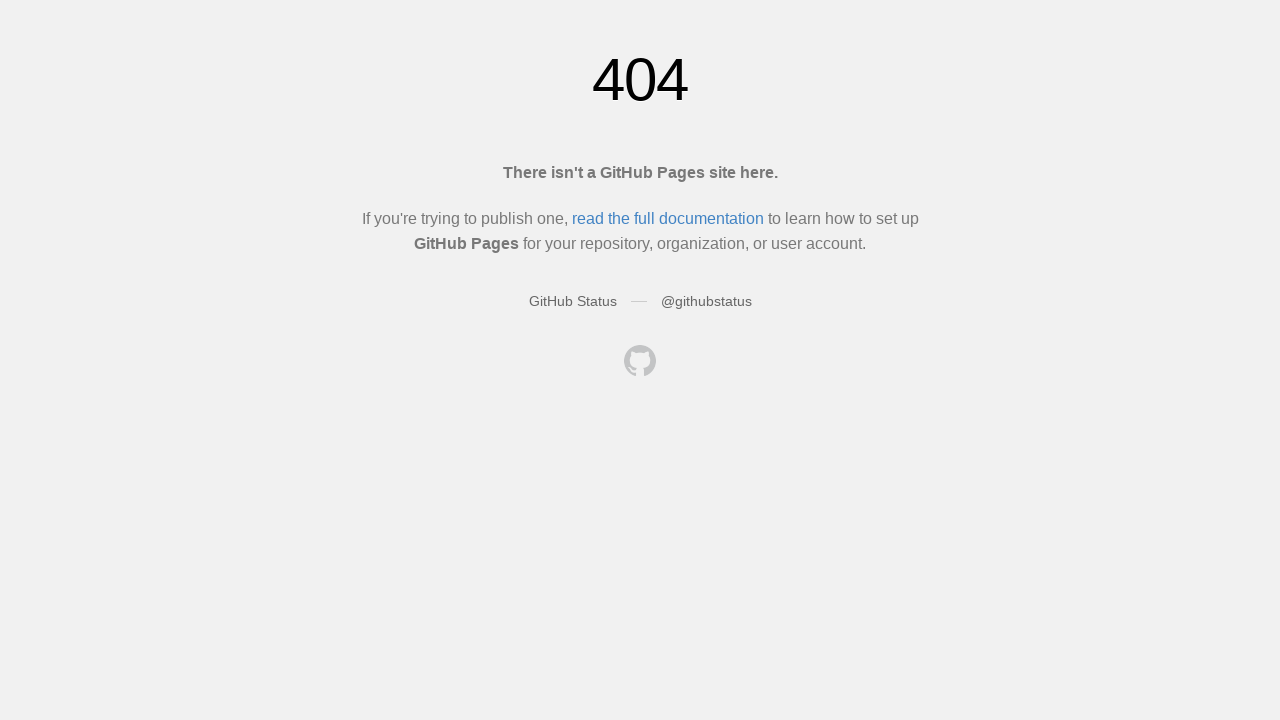

Clicked link 3 on bio page at (706, 301) on a >> nth=2
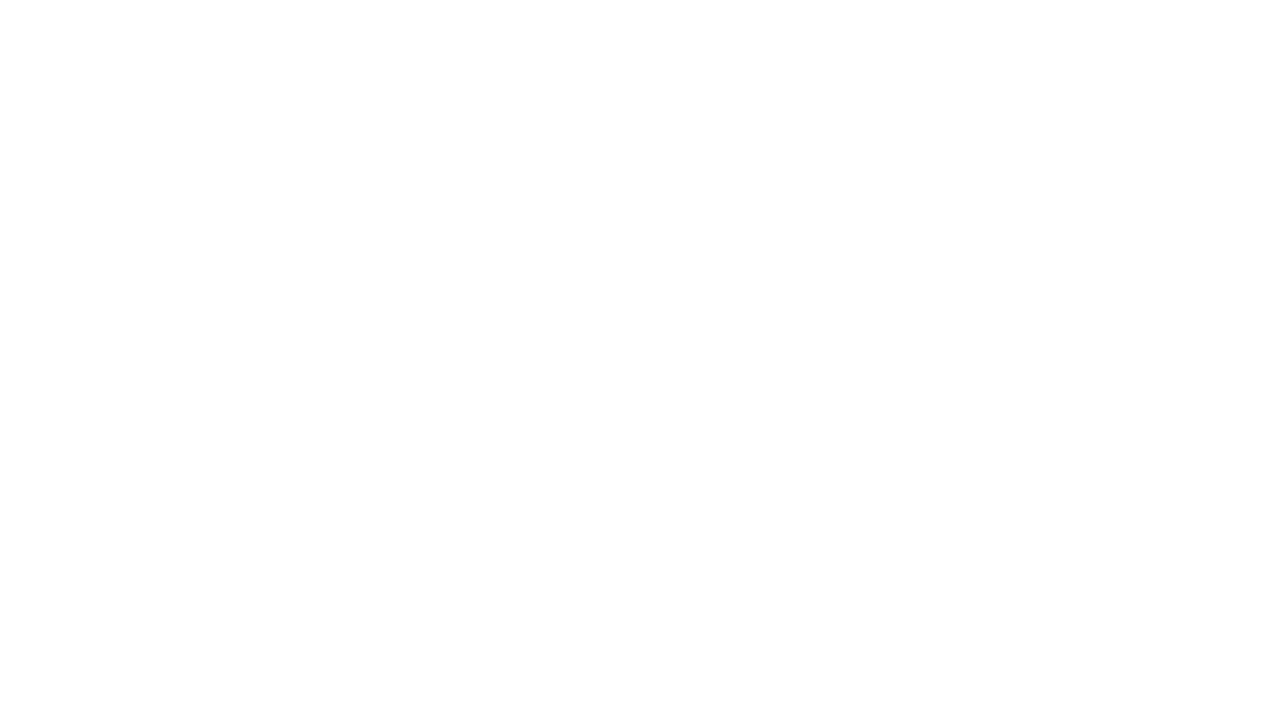

Page loaded after clicking link 3
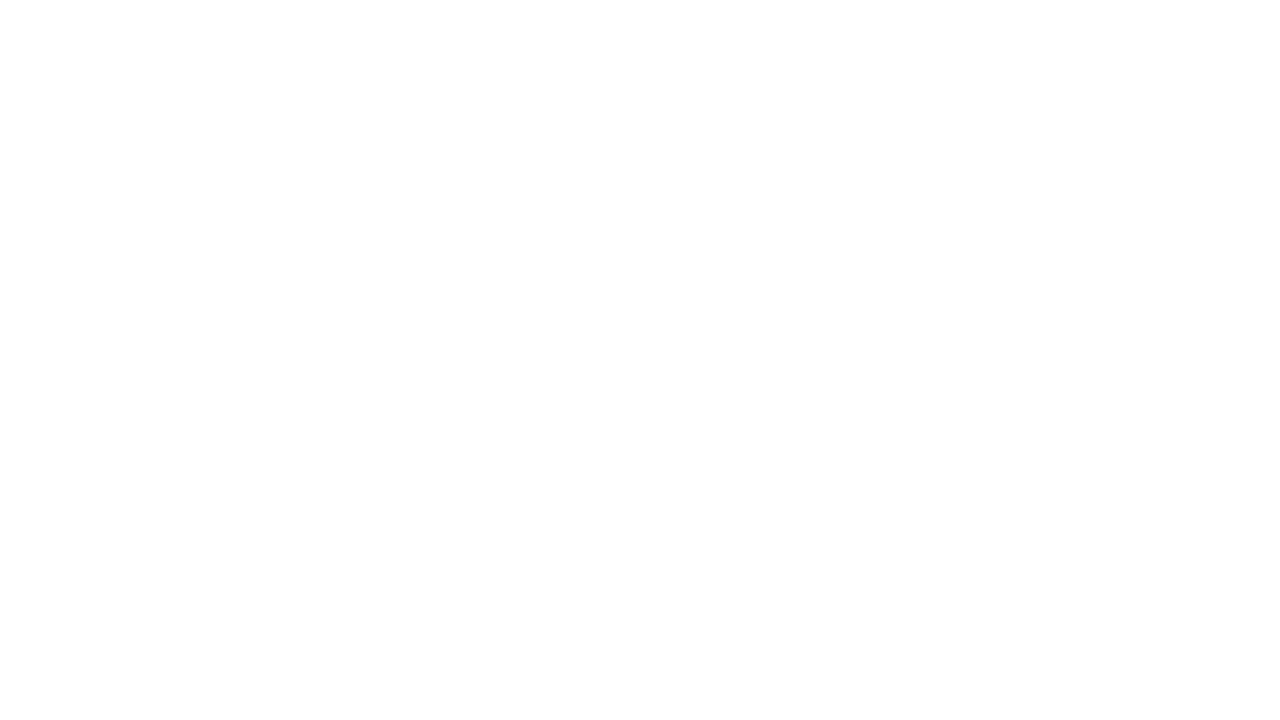

Navigated back to starting URL
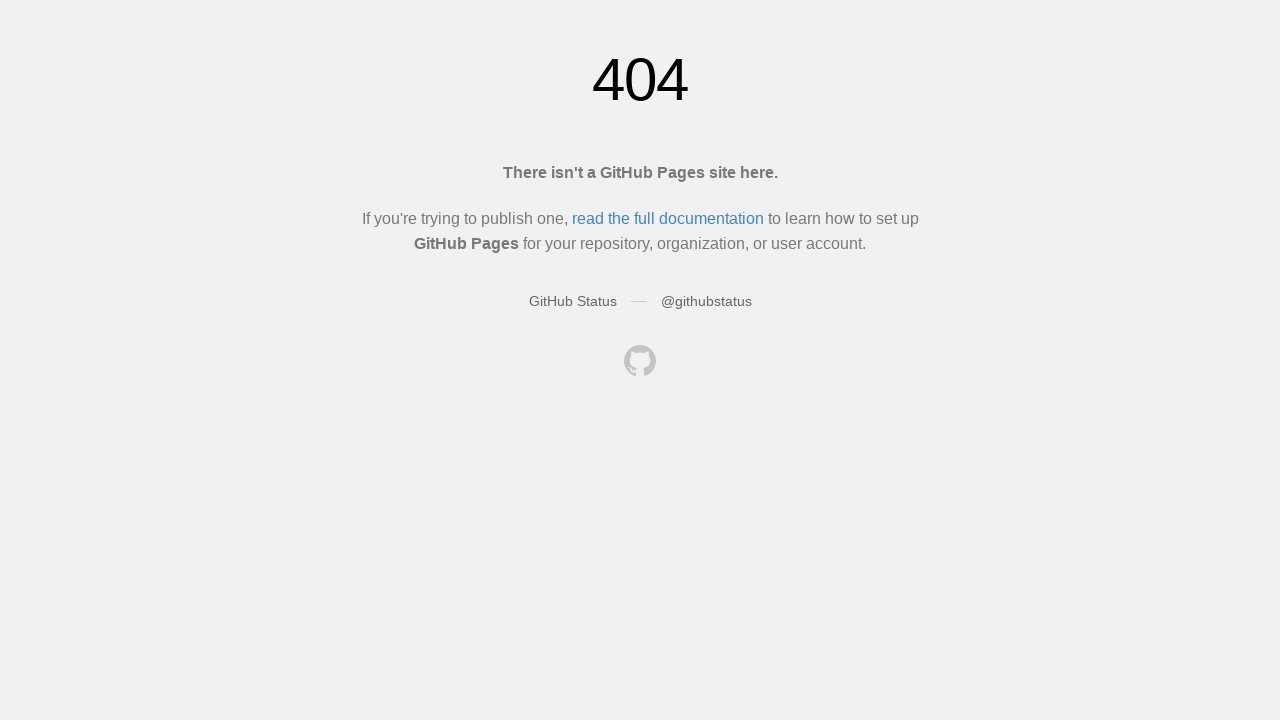

Bio page fully loaded after navigation back
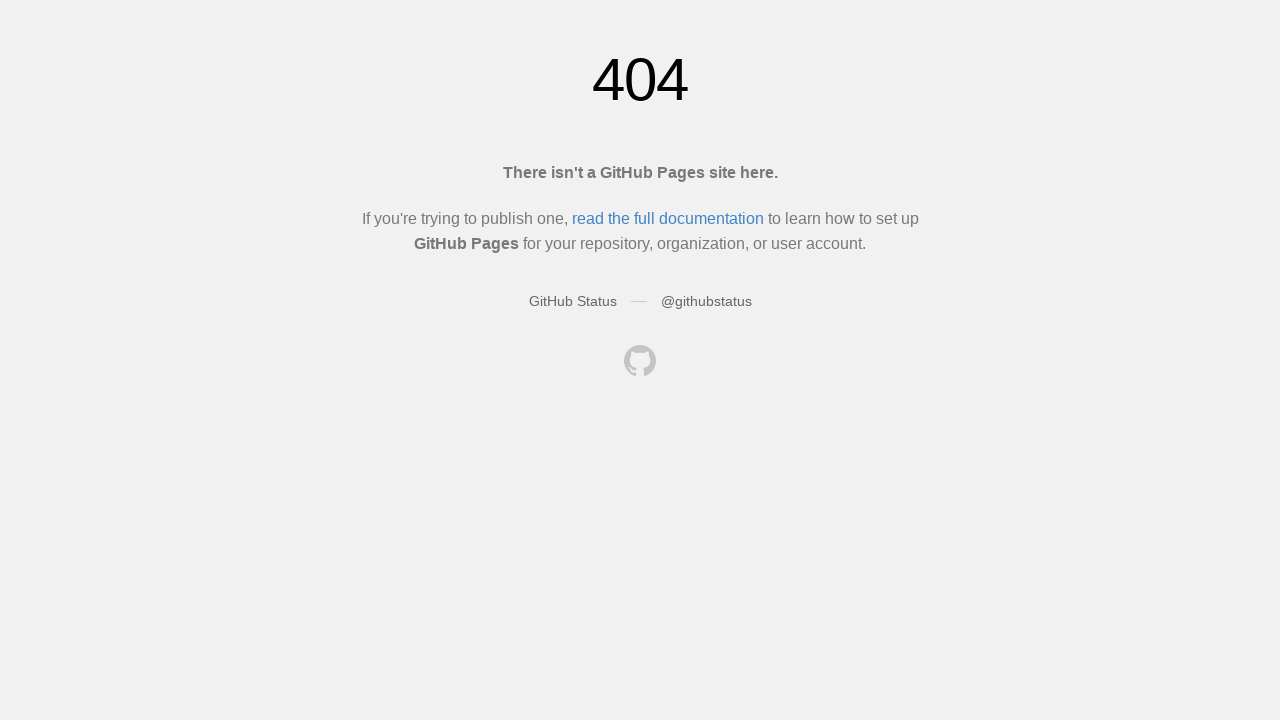

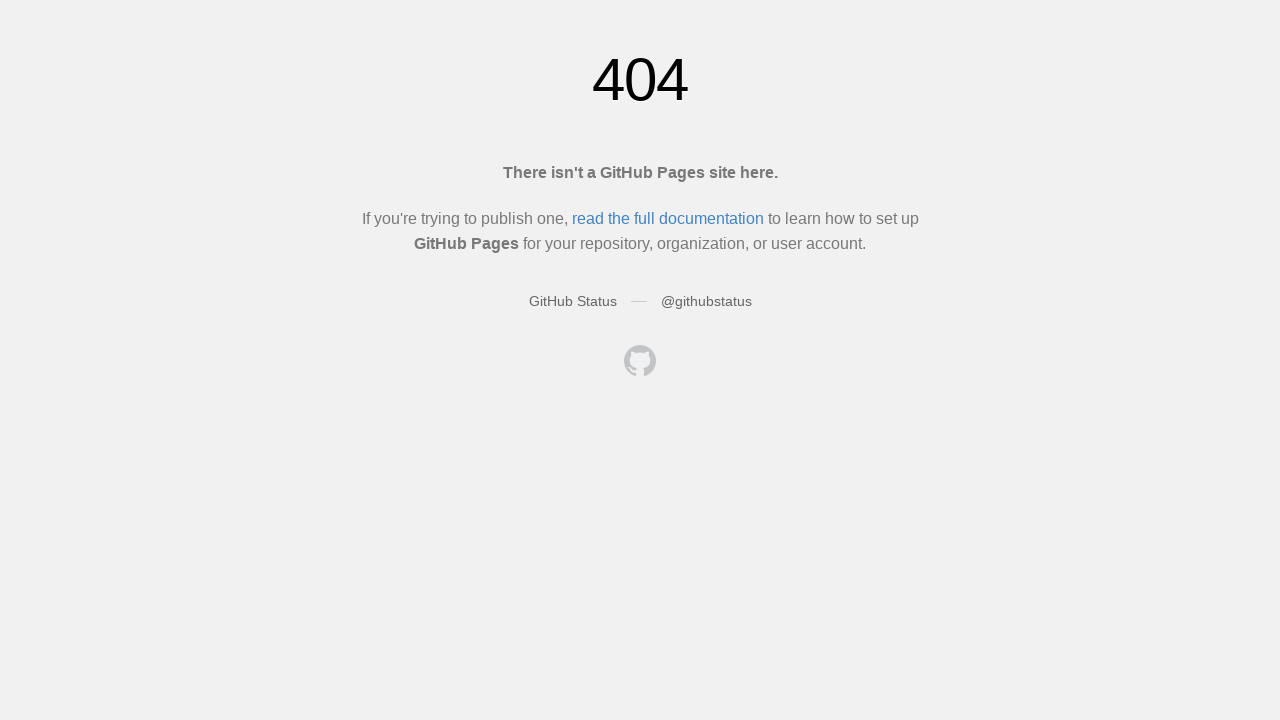